Refreshes the jQuery UI page using JavaScript

Starting URL: https://jqueryui.com/

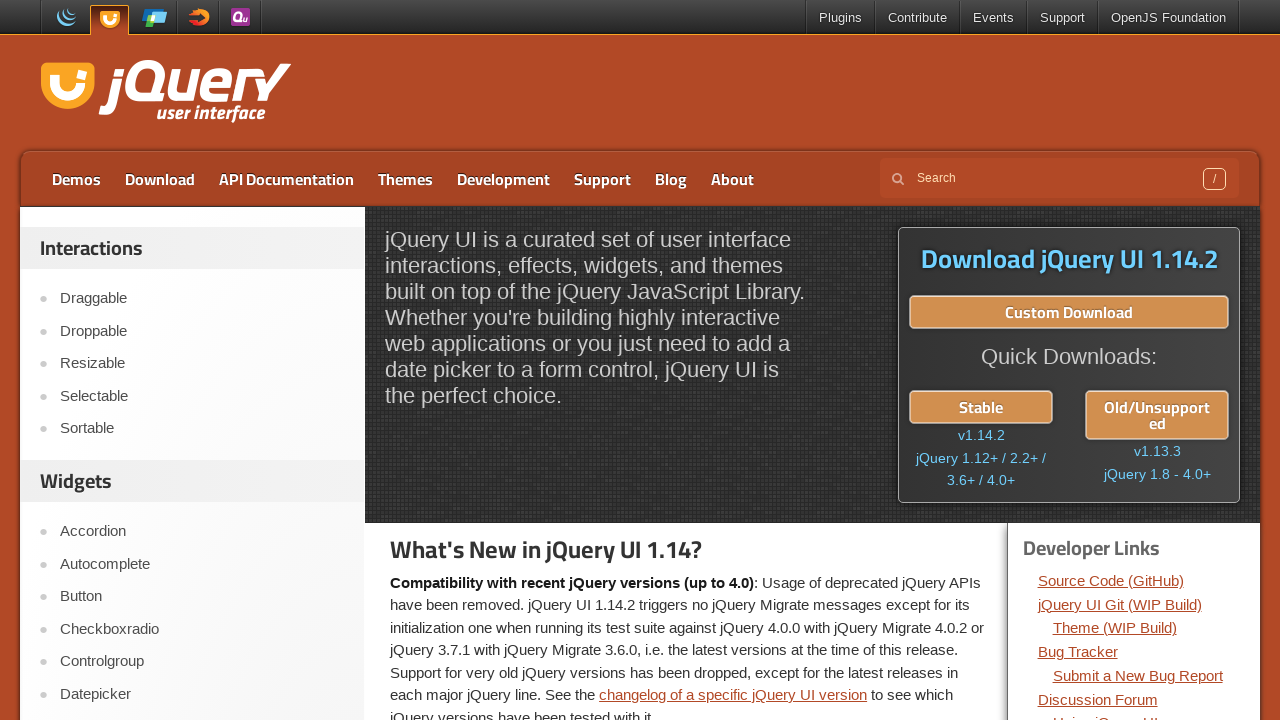

Refreshed the jQuery UI page using JavaScript
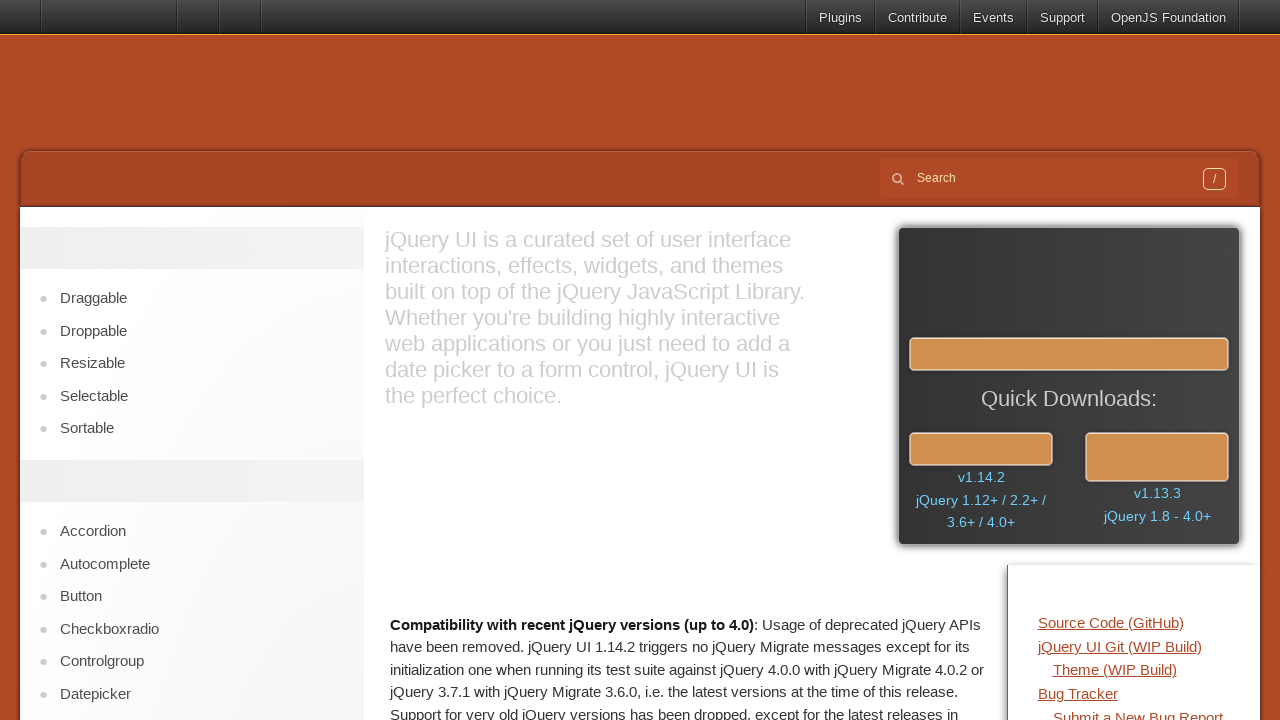

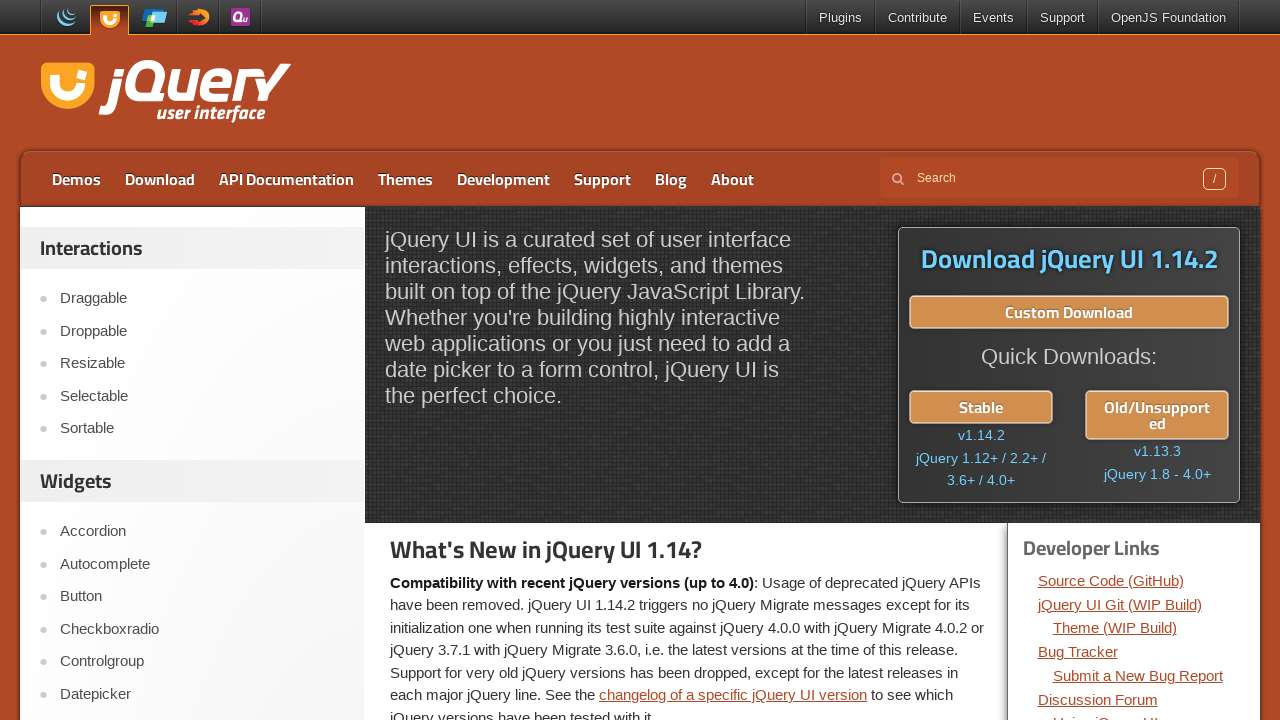